Navigates to Opencart Development page via Technologies dropdown and returns back

Starting URL: https://www.tranktechnologies.com/

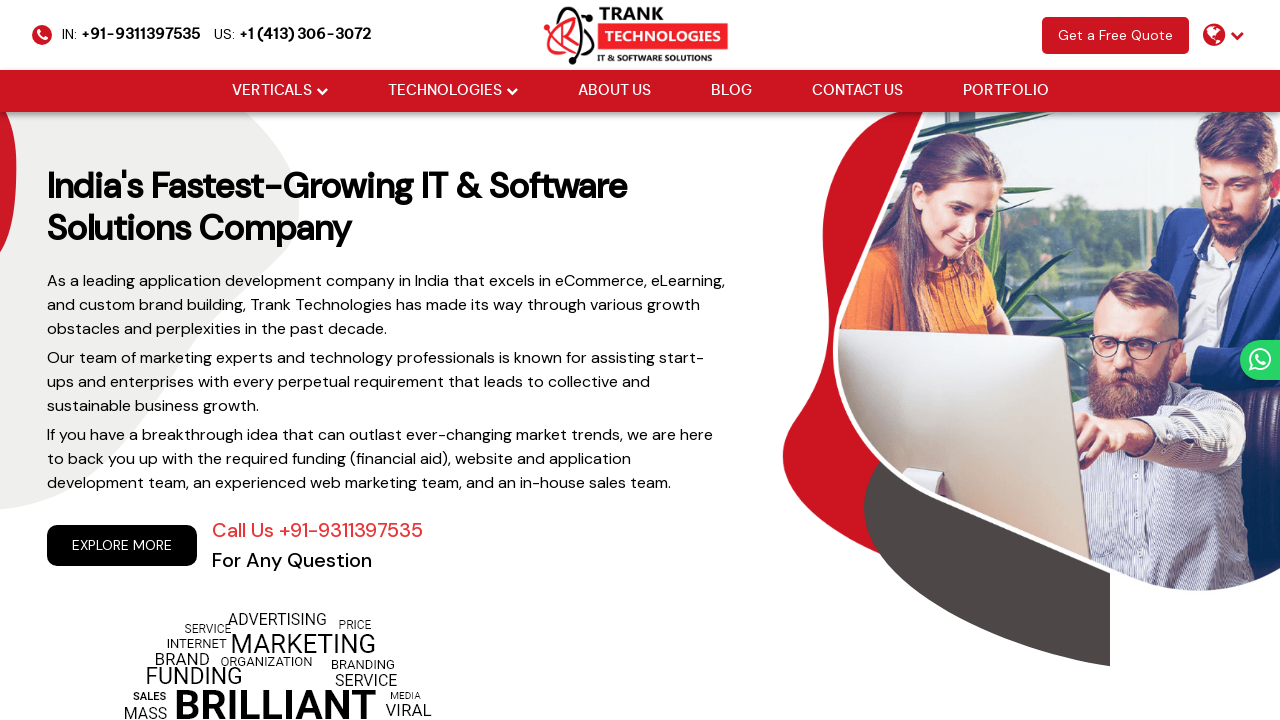

Hovered over Technologies dropdown at (444, 91) on xpath=//li[@class='drop_down']//a[@href='#'][normalize-space()='Technologies']
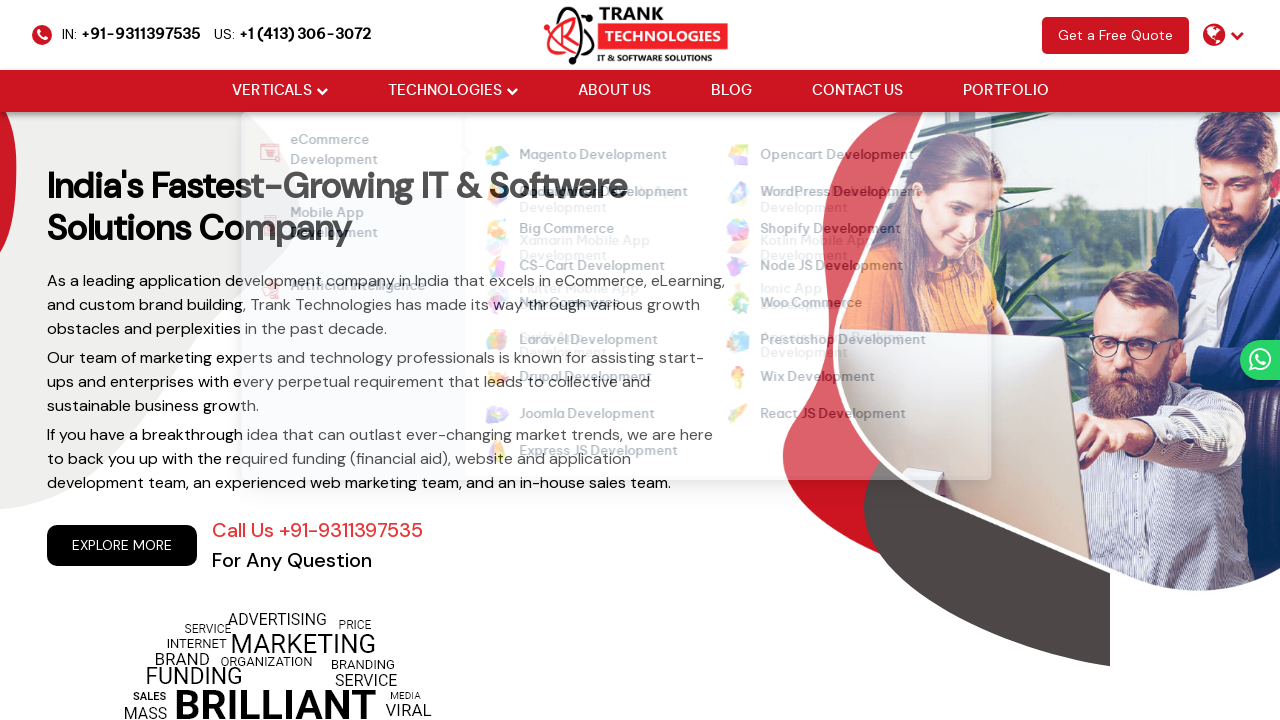

Waited for dropdown menu to display
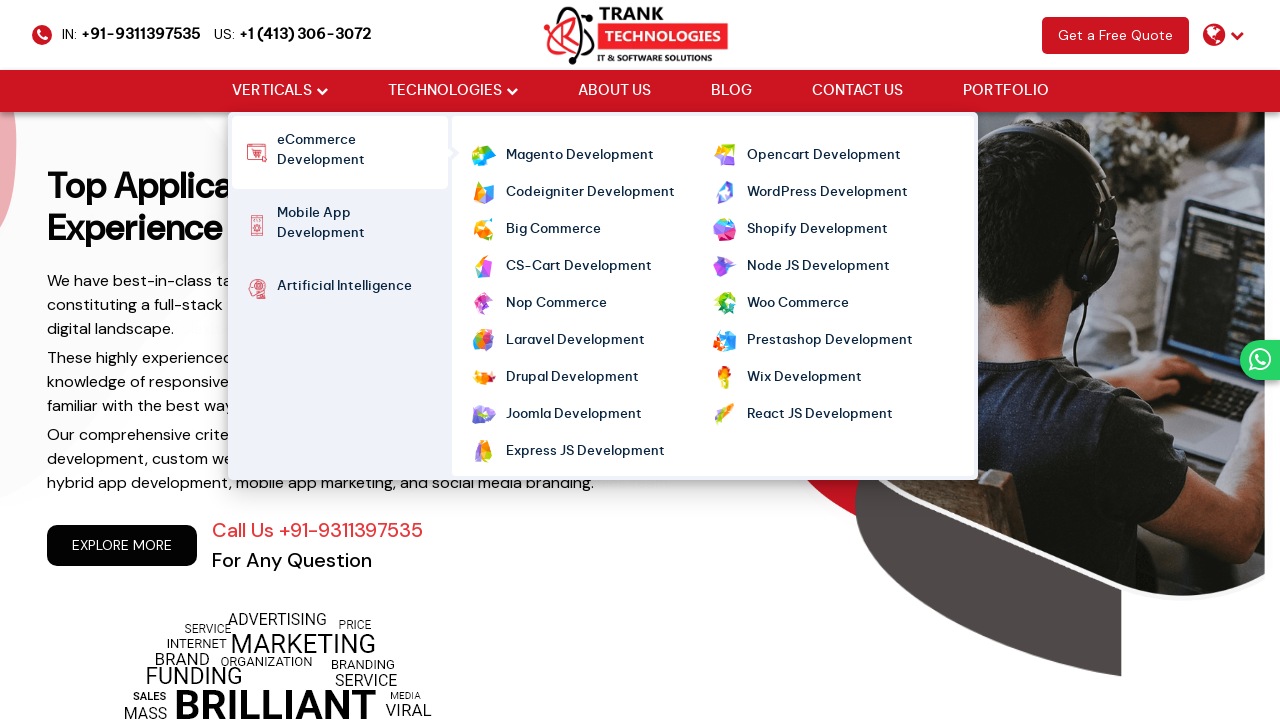

Clicked Opencart Development link from Technologies dropdown at (824, 156) on xpath=//ul[@class='cm-flex cm-flex-wrap']//a[normalize-space()='Opencart Develop
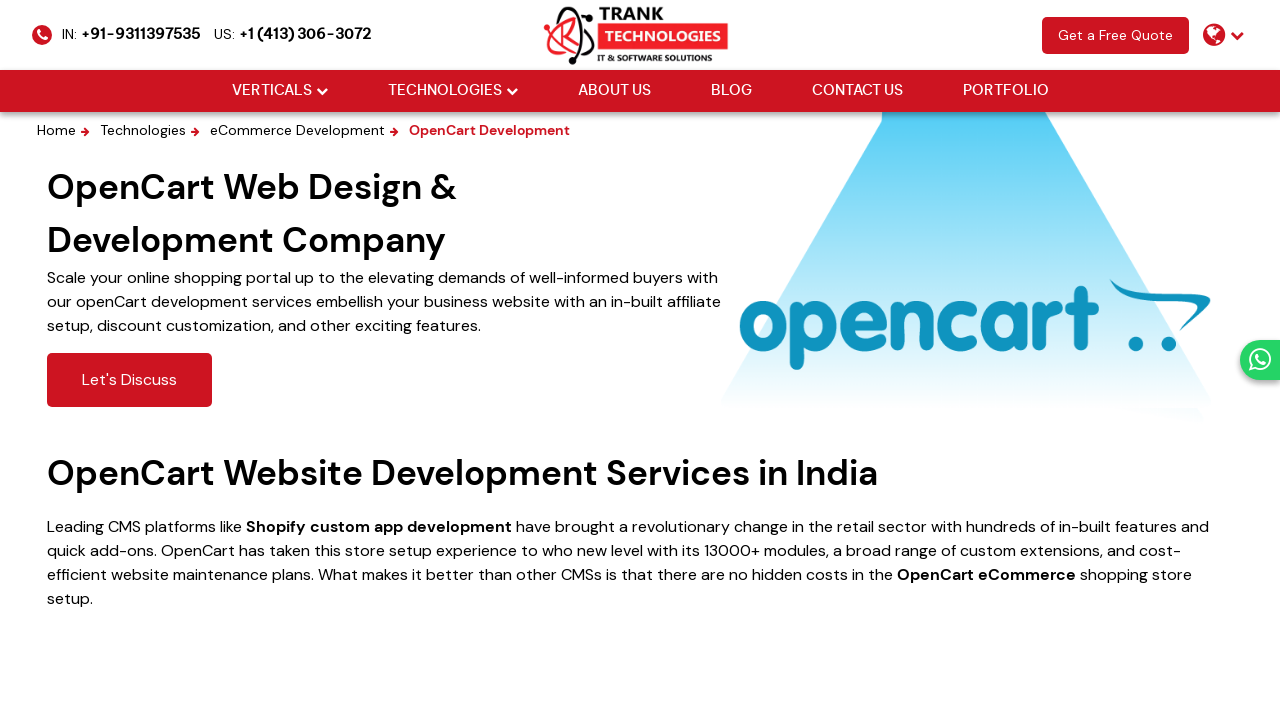

Waited for Opencart Development page to load
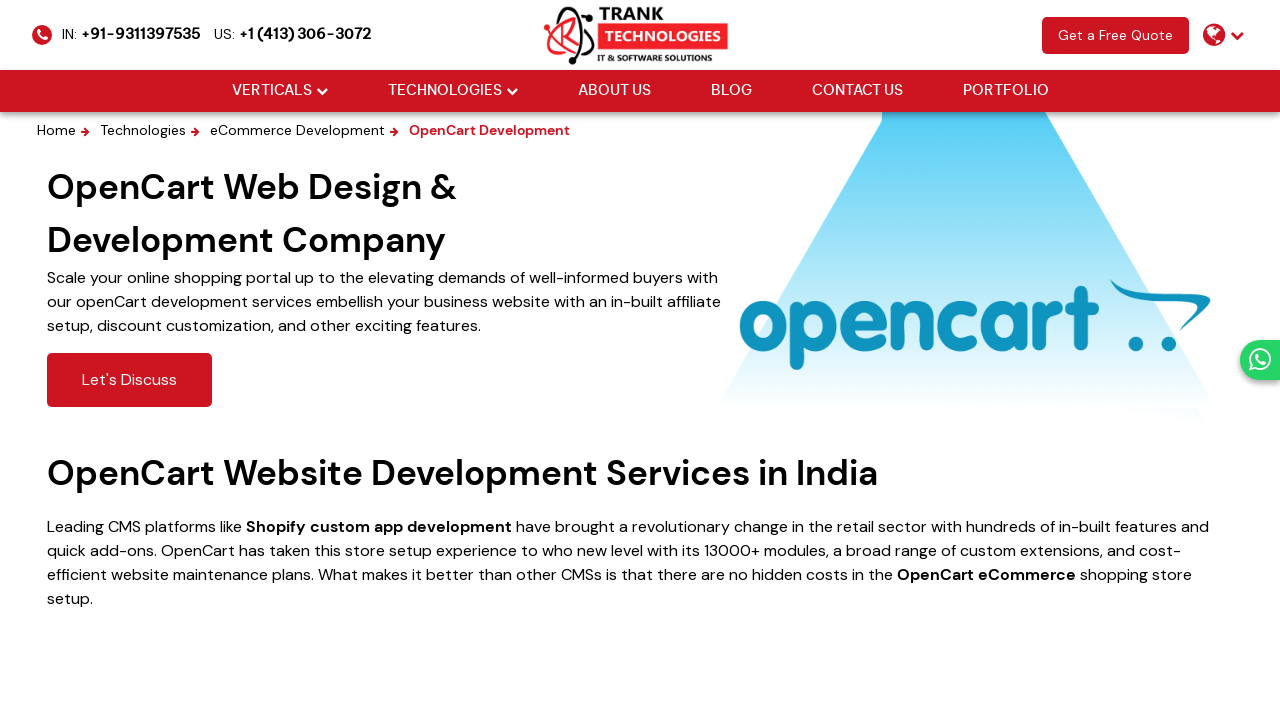

Navigated back to previous page
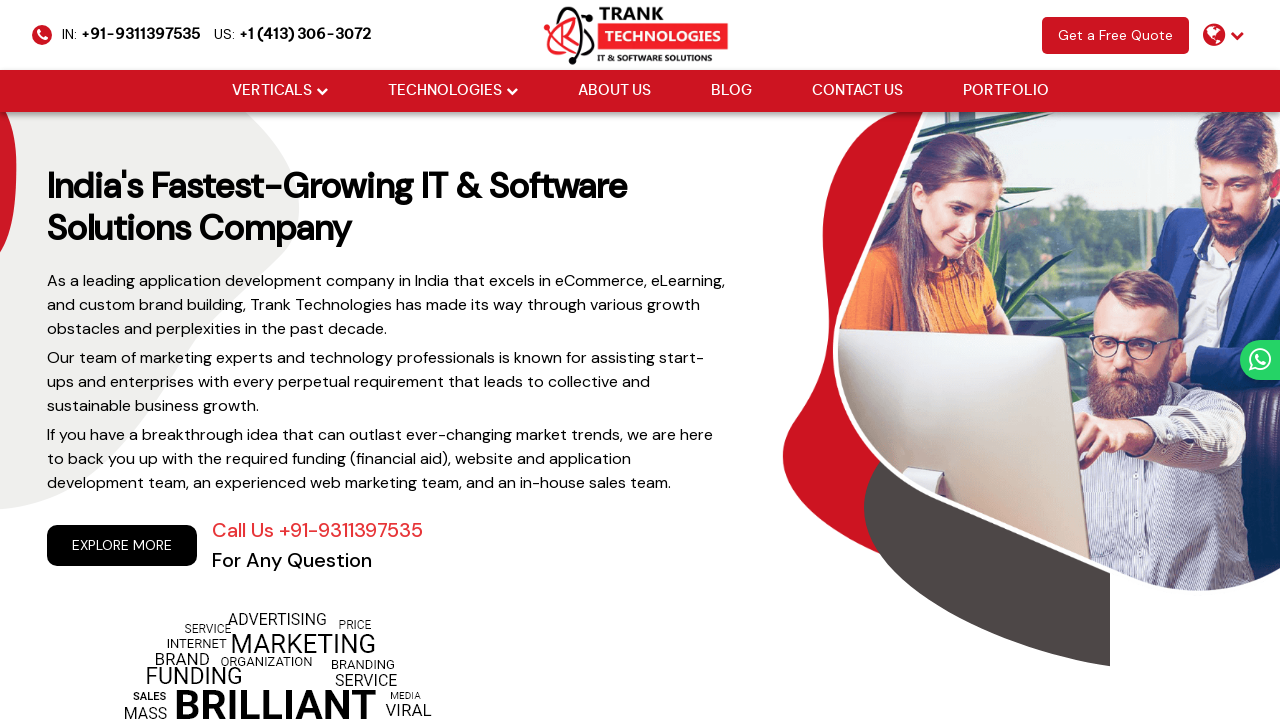

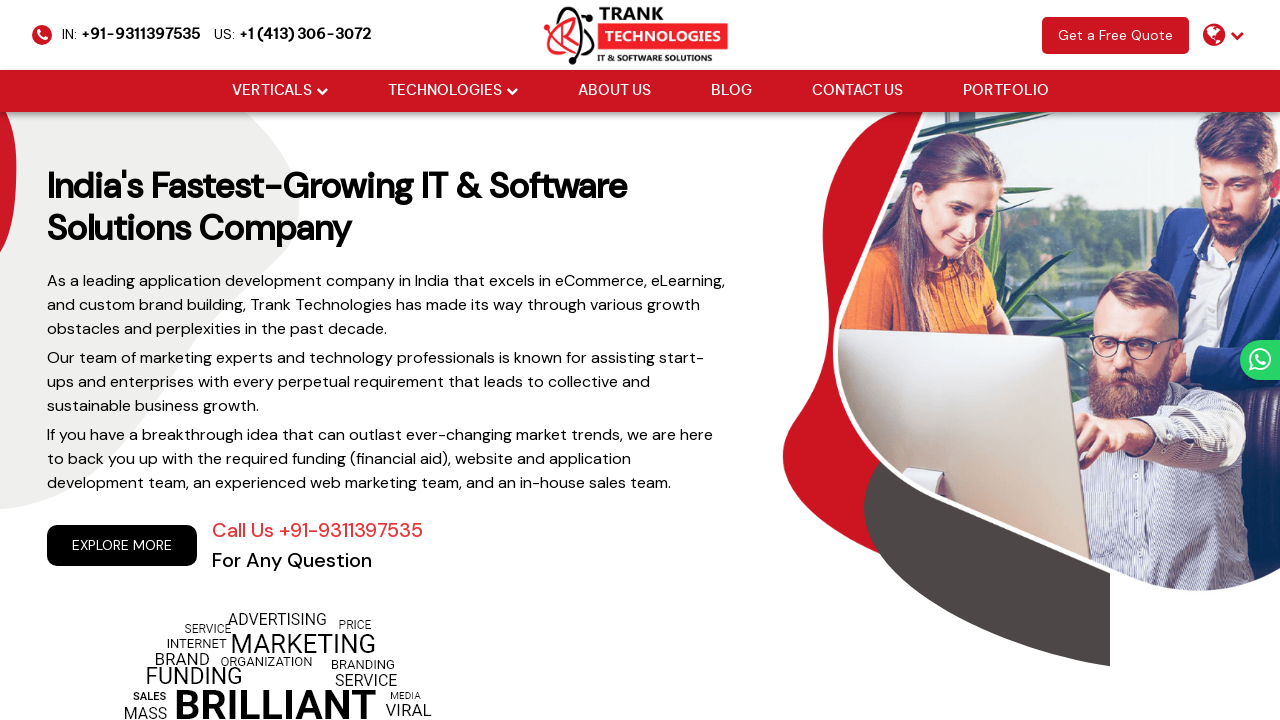